Tests dynamic loading by clicking a button and verifying that "Hello World!" message appears

Starting URL: https://the-internet.herokuapp.com/dynamic_loading/1

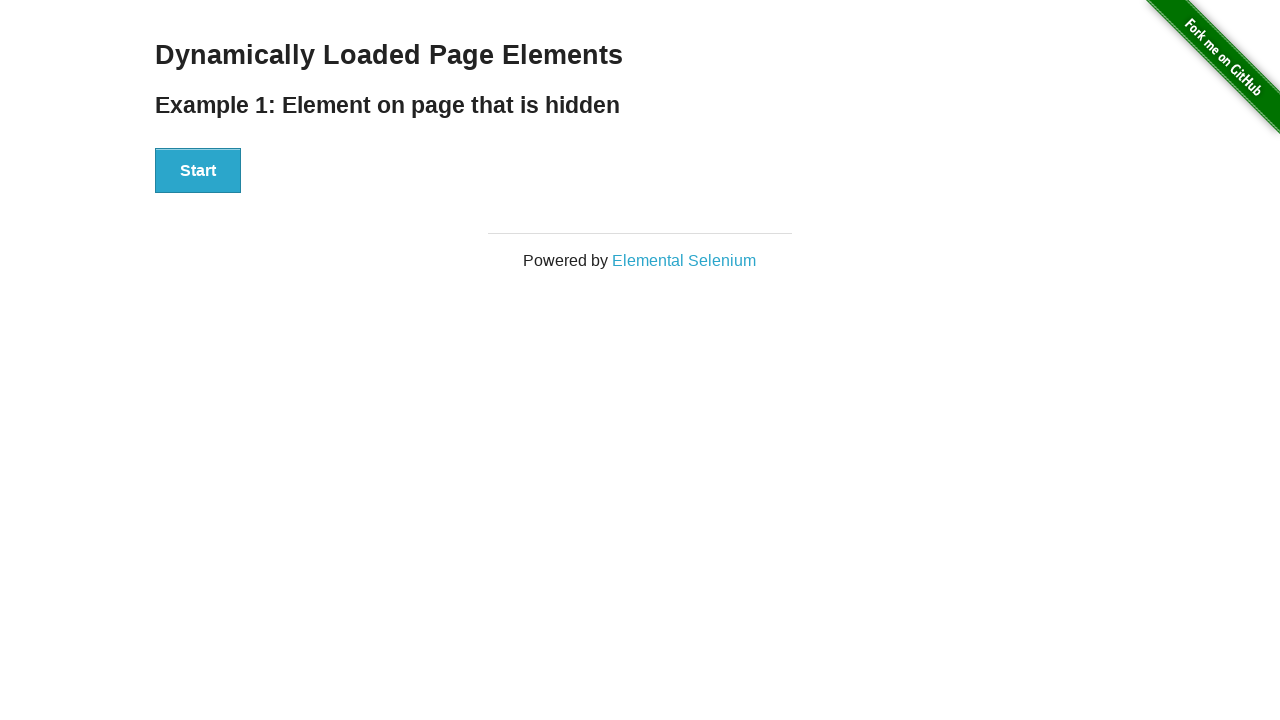

Clicked start button to initiate dynamic loading at (198, 171) on button
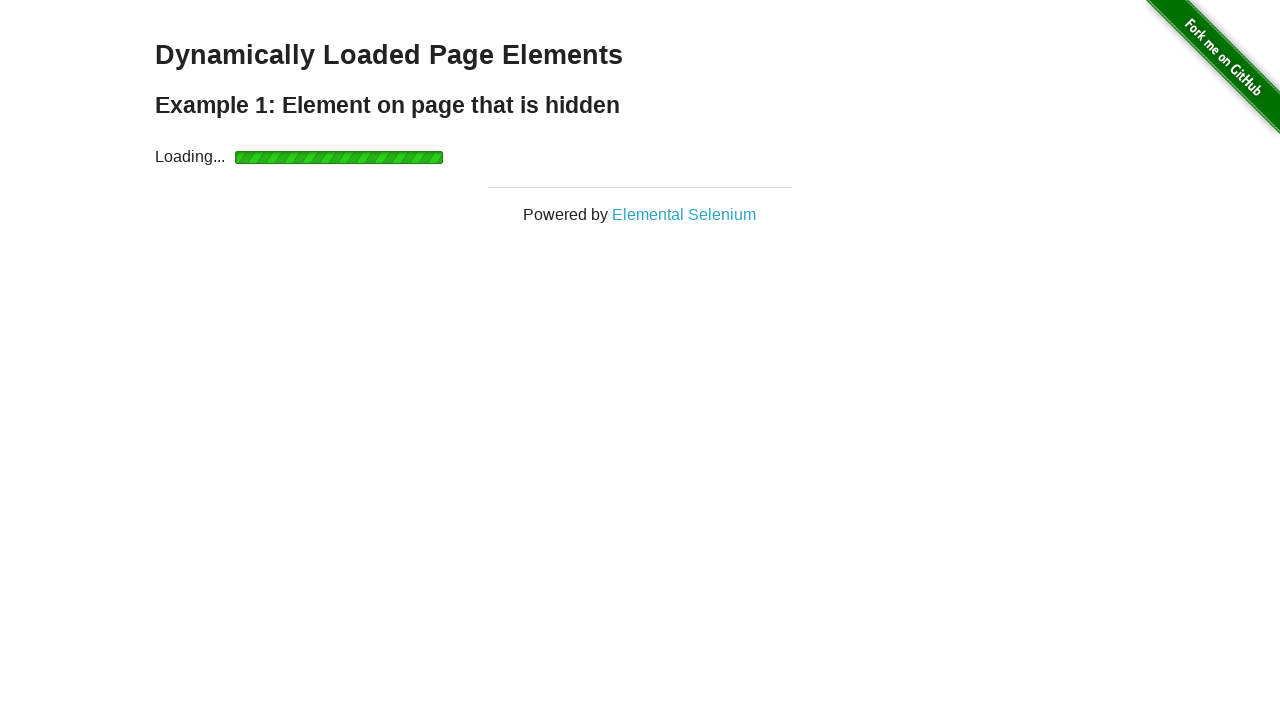

Waited for 'Hello World!' message to appear
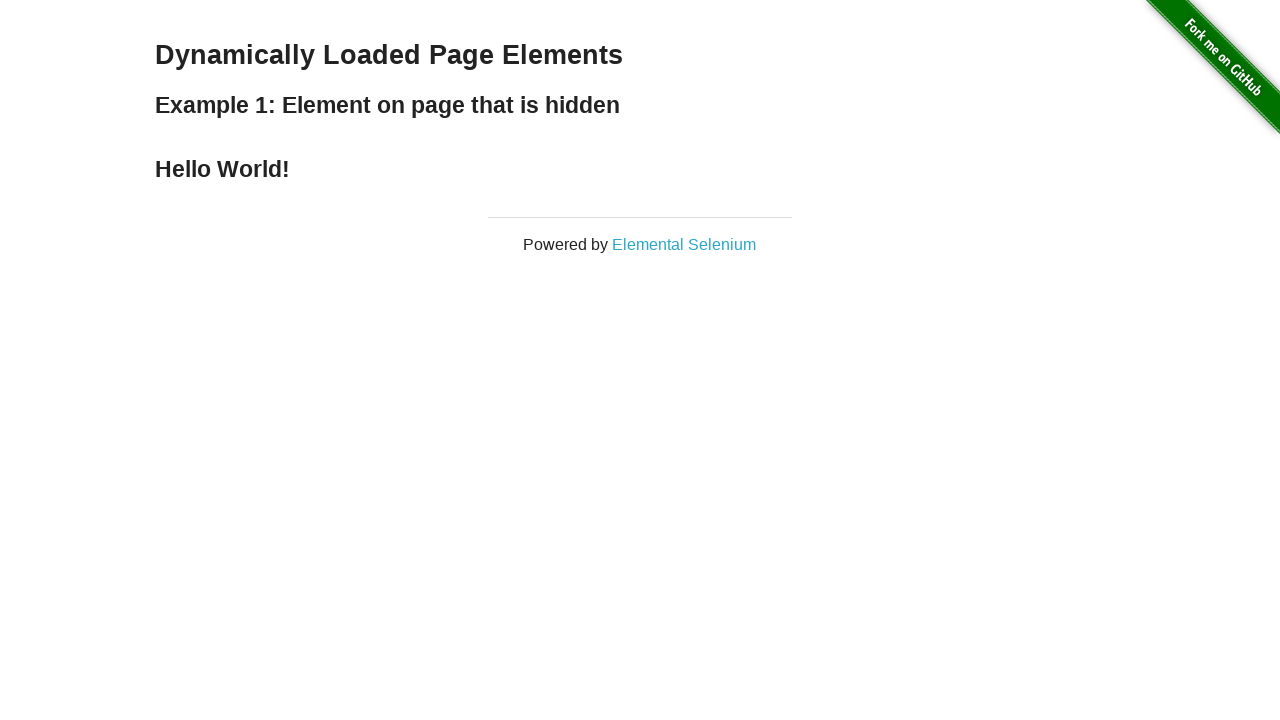

Verified that message is visible
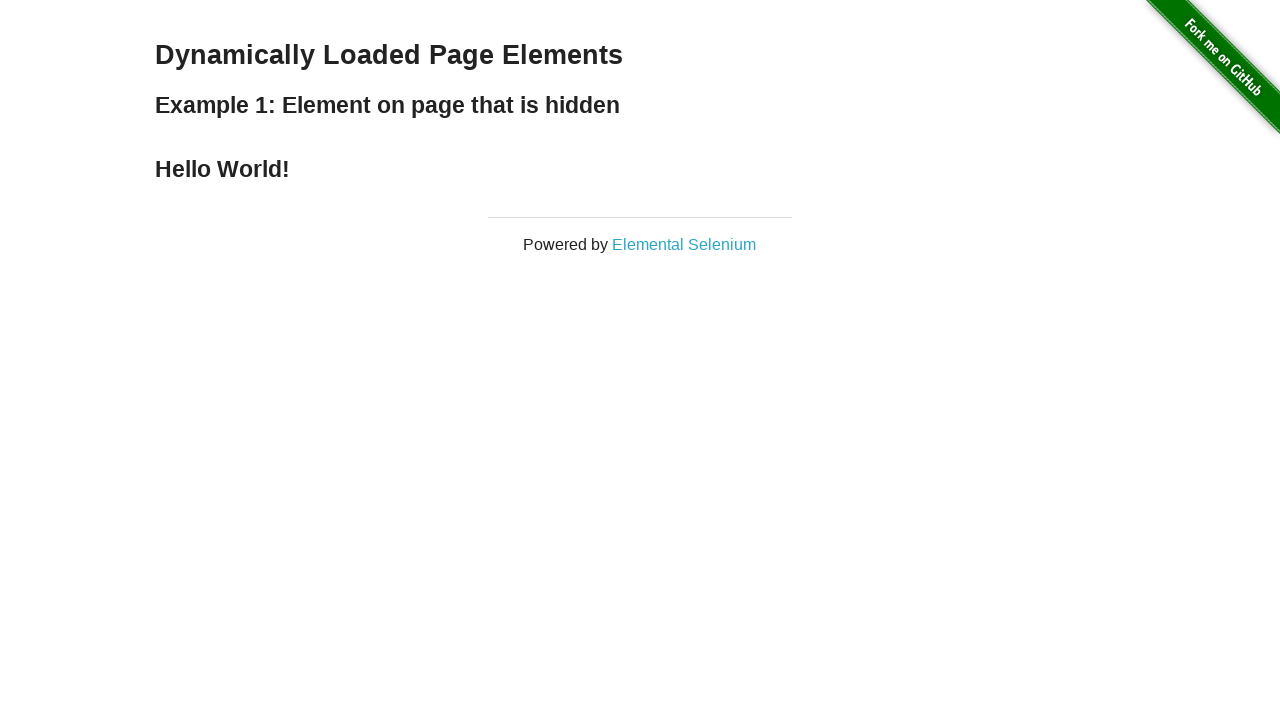

Verified that message text is 'Hello World!'
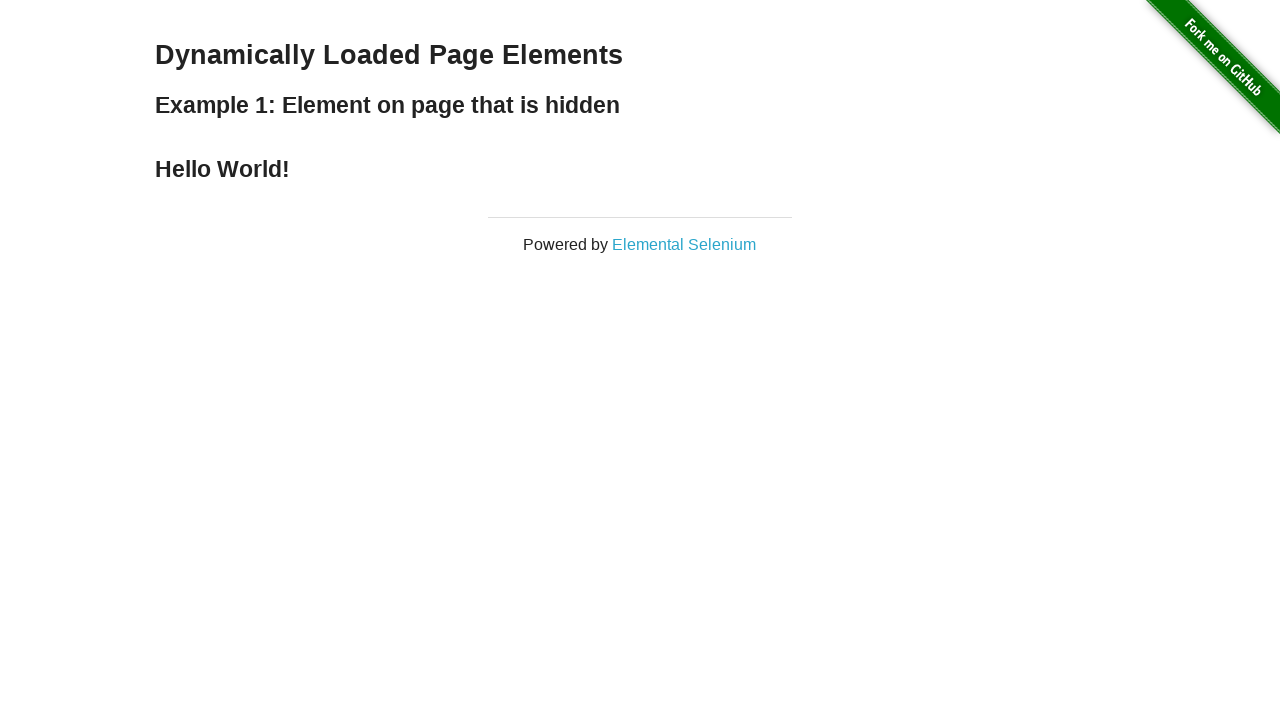

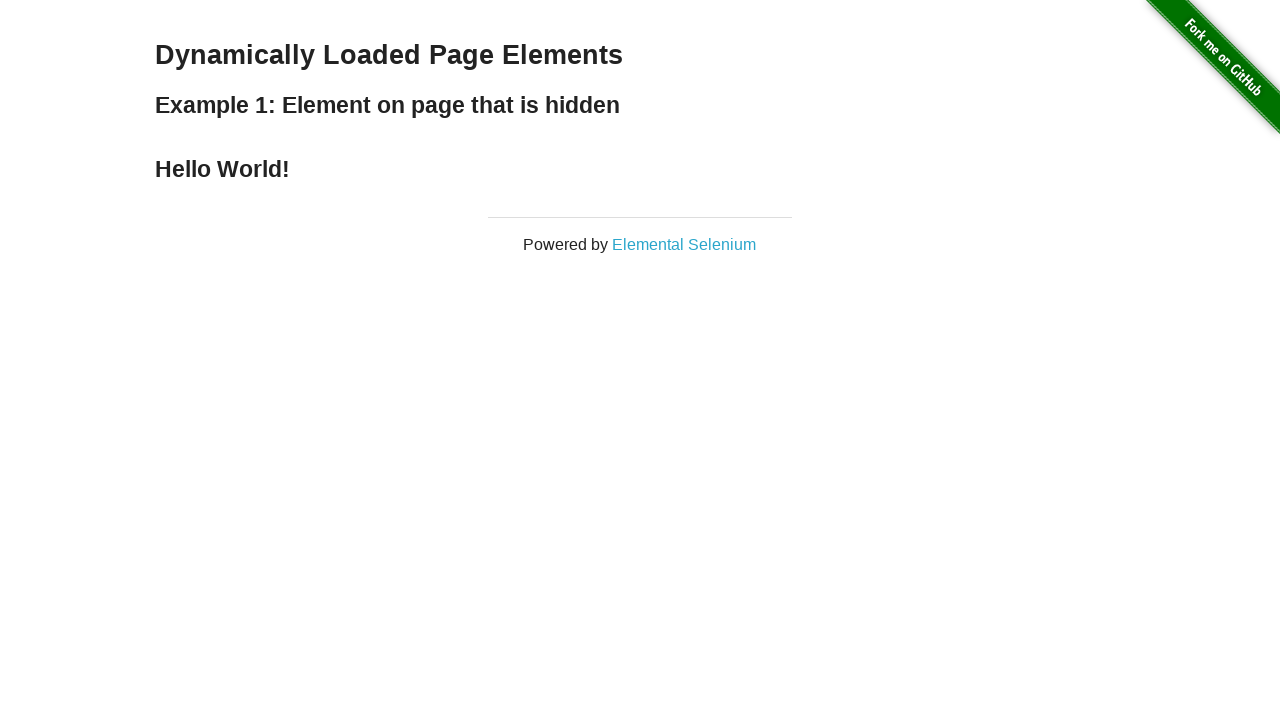